Opens the Redbus website homepage in incognito mode with maximized window settings

Starting URL: https://www.redbus.in/

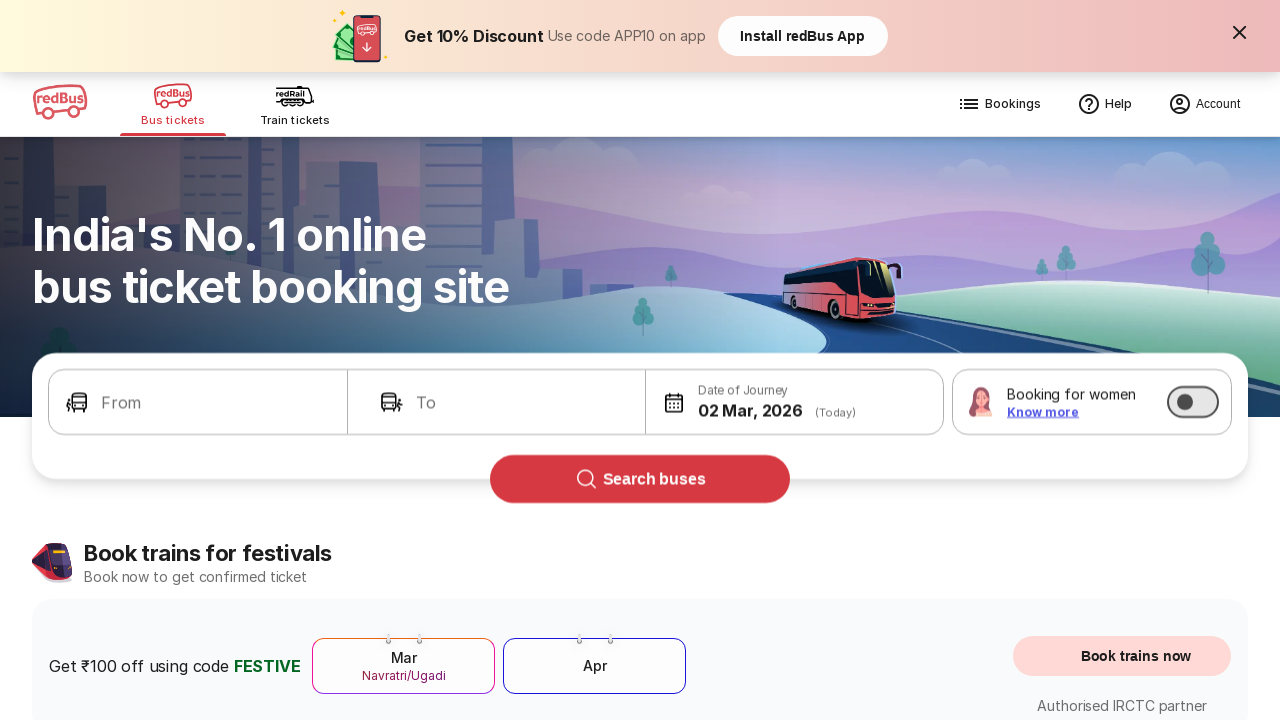

Redbus homepage loaded in incognito mode with maximized window
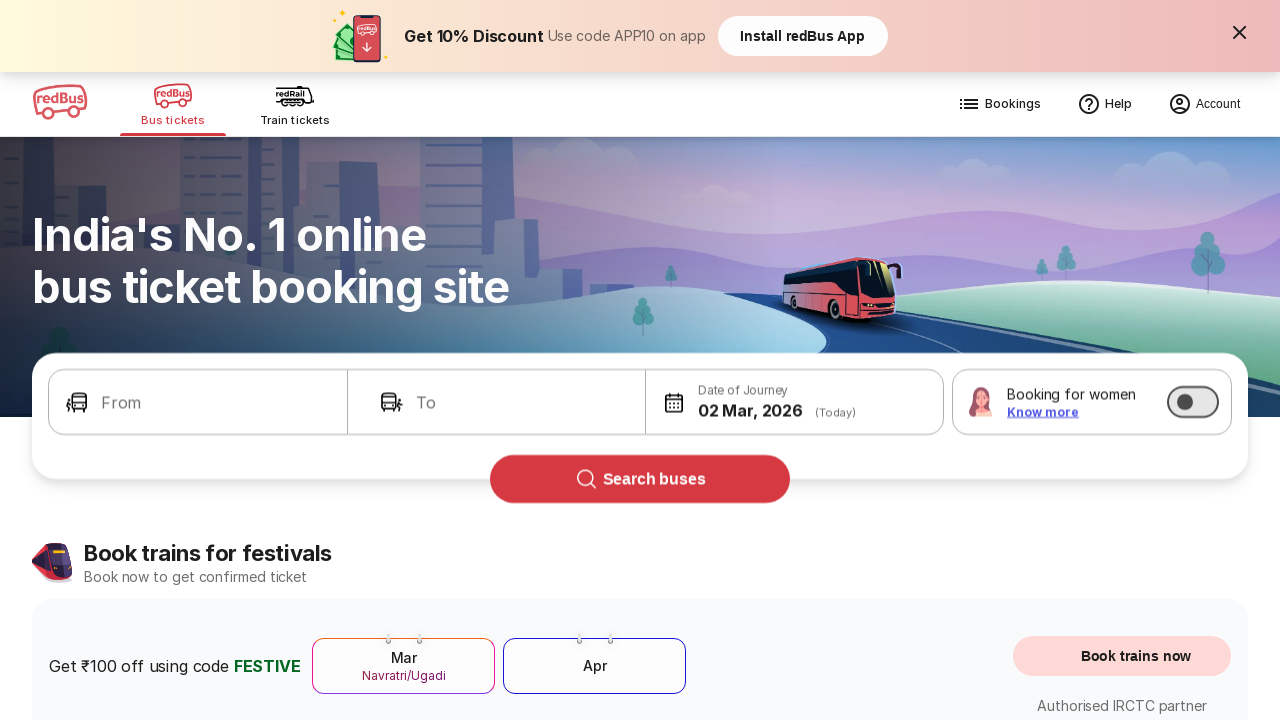

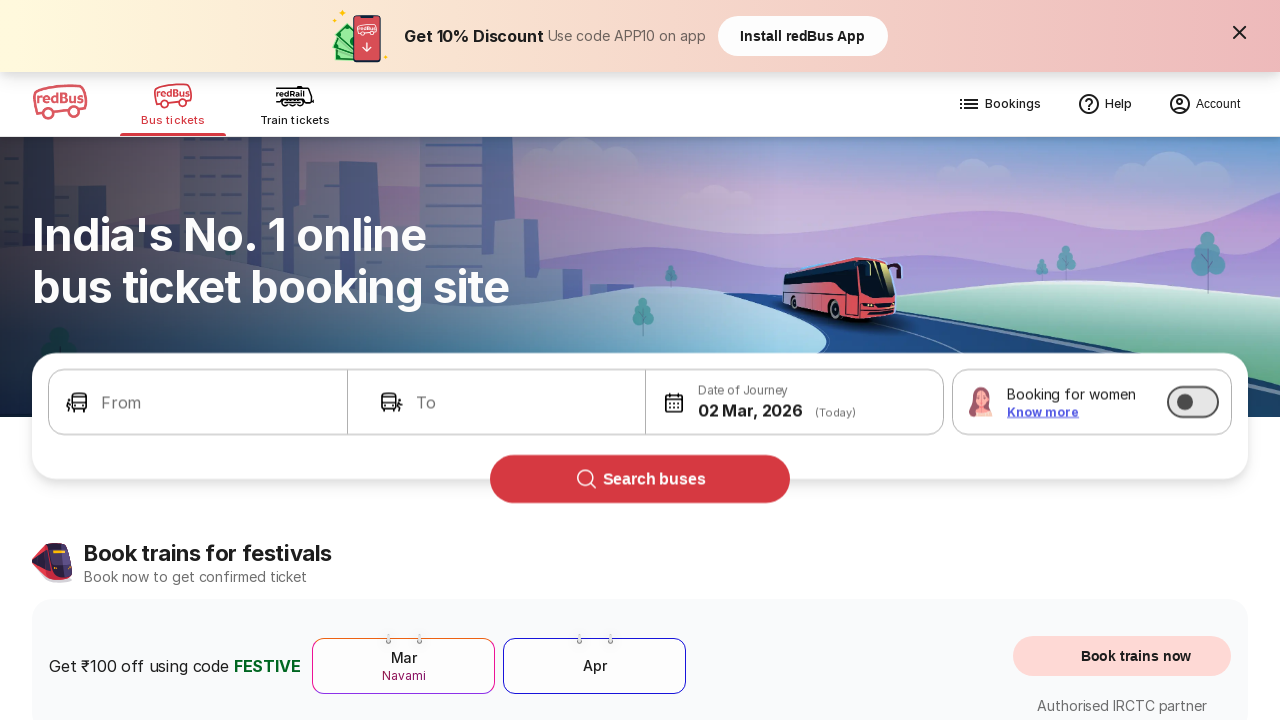